Tests date picker interaction by clicking on calendar dates and manually entering a date value

Starting URL: https://testautomationpractice.blogspot.com/

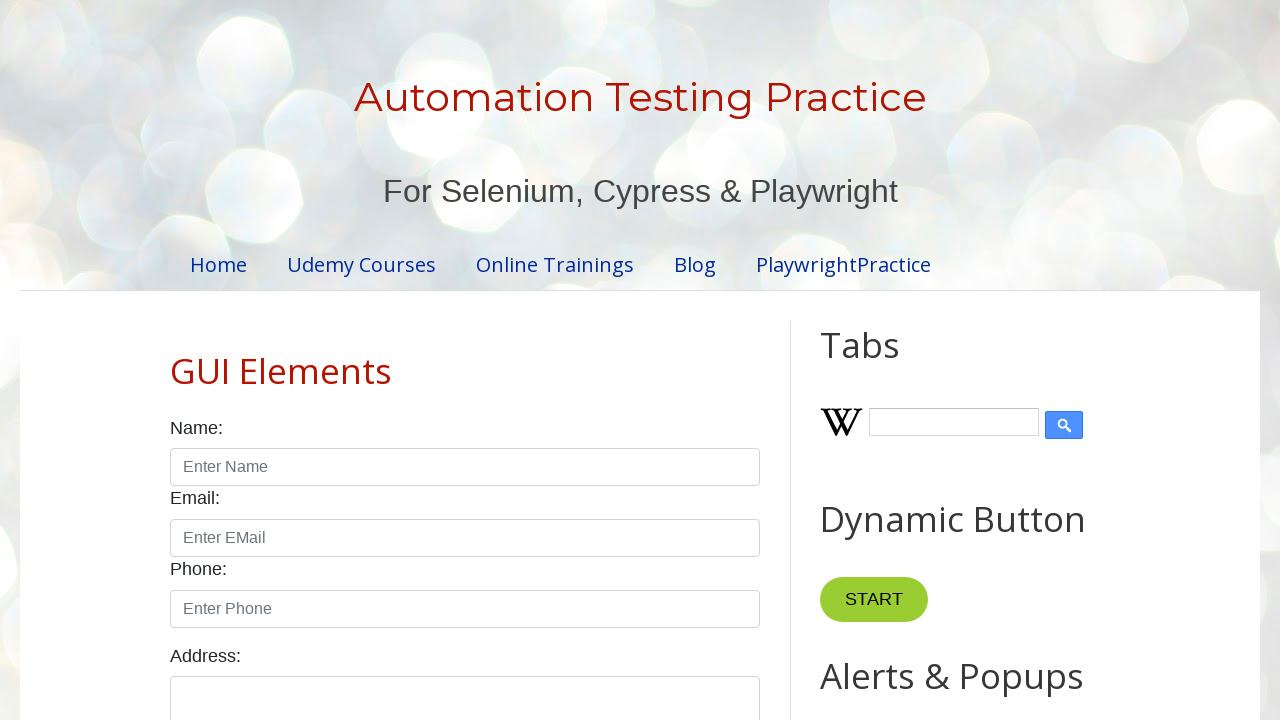

Clicked date picker field to open calendar at (515, 360) on #datepicker
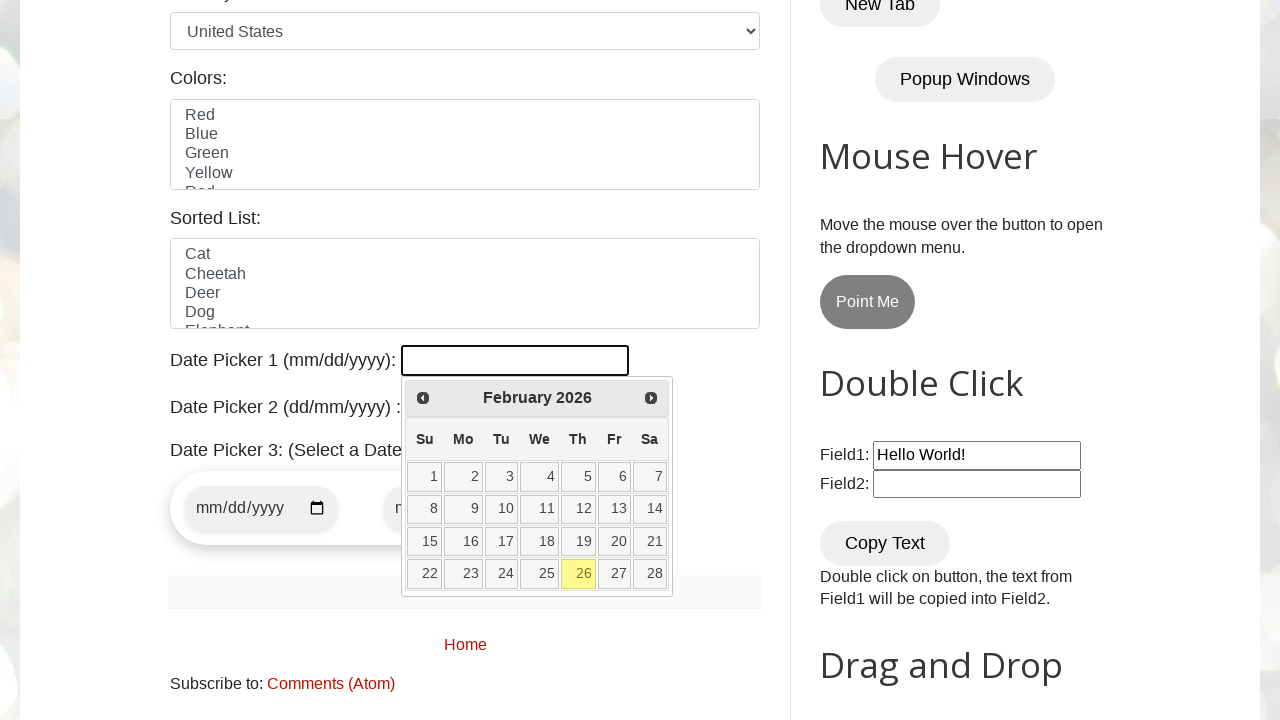

Selected day 23 from the calendar at (463, 574) on xpath=//*[@class = 'ui-state-default' and text() = '23']
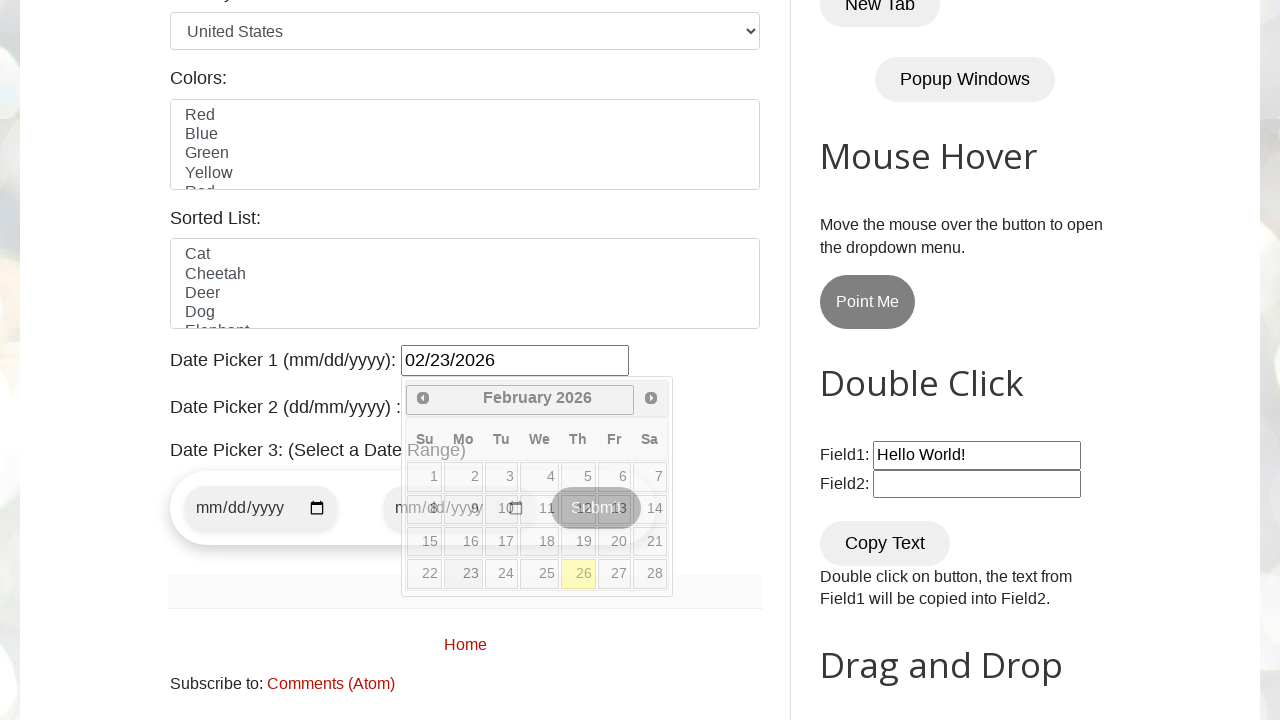

Clicked date picker field to reopen calendar at (515, 360) on #datepicker
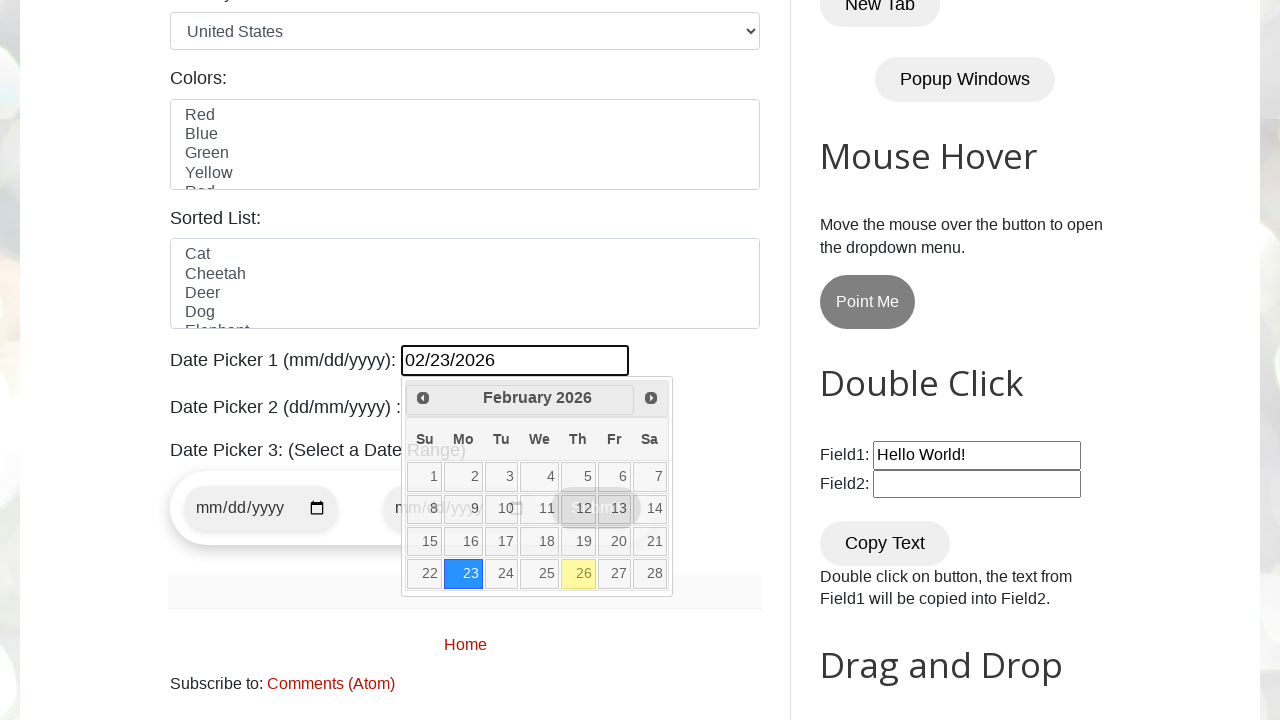

Selected day 14 from the calendar at (650, 509) on xpath=//*[@class = 'ui-state-default' and text() = '14']
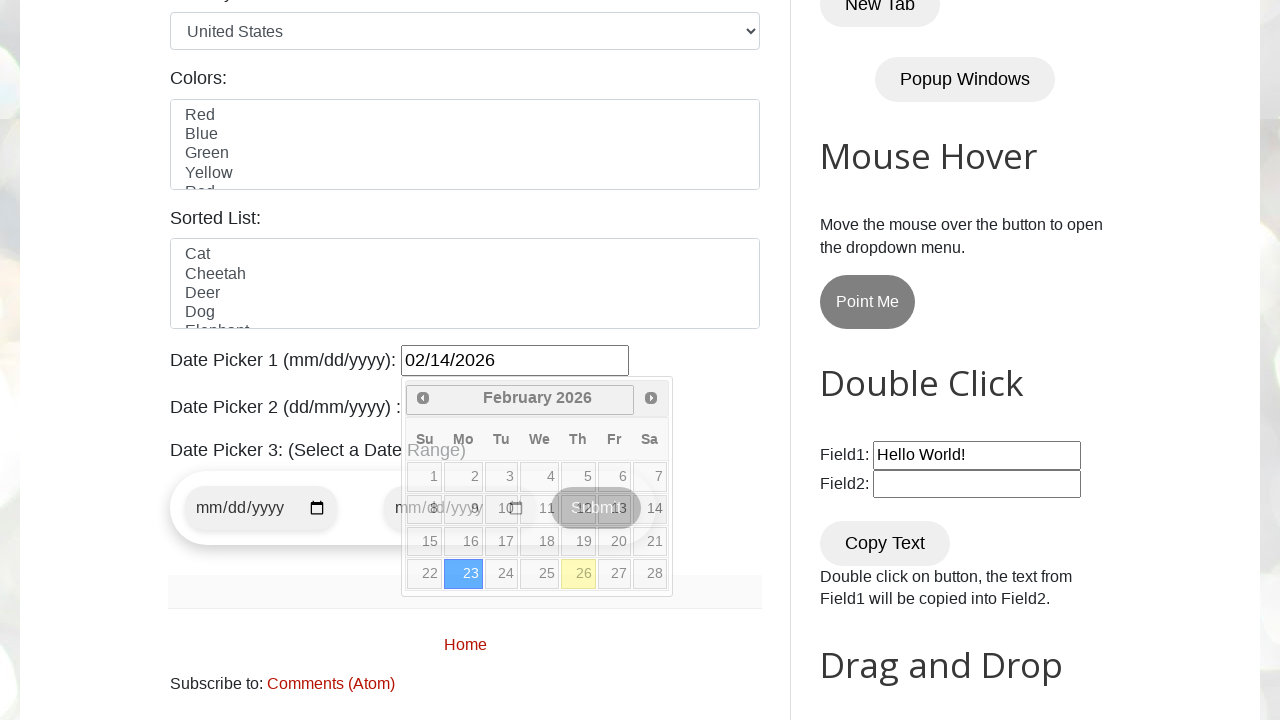

Triple-clicked date picker field to select all text at (515, 360) on #datepicker
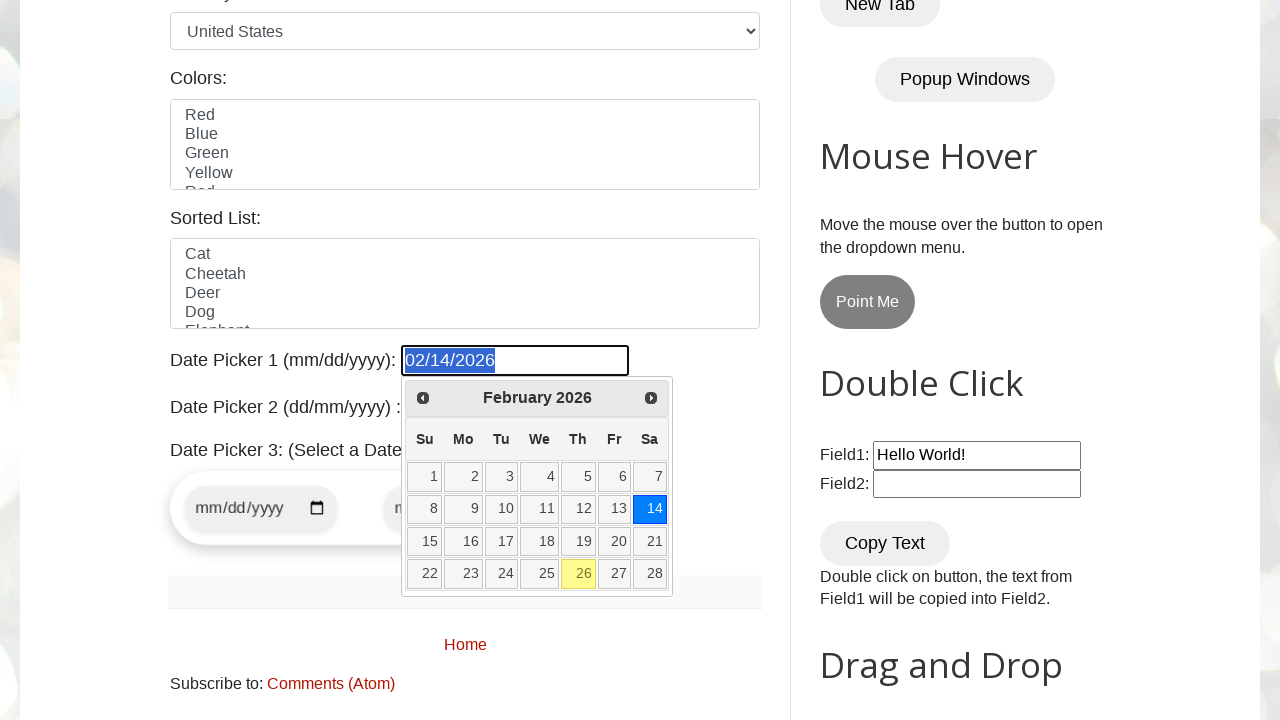

Pressed Delete key to clear date picker field
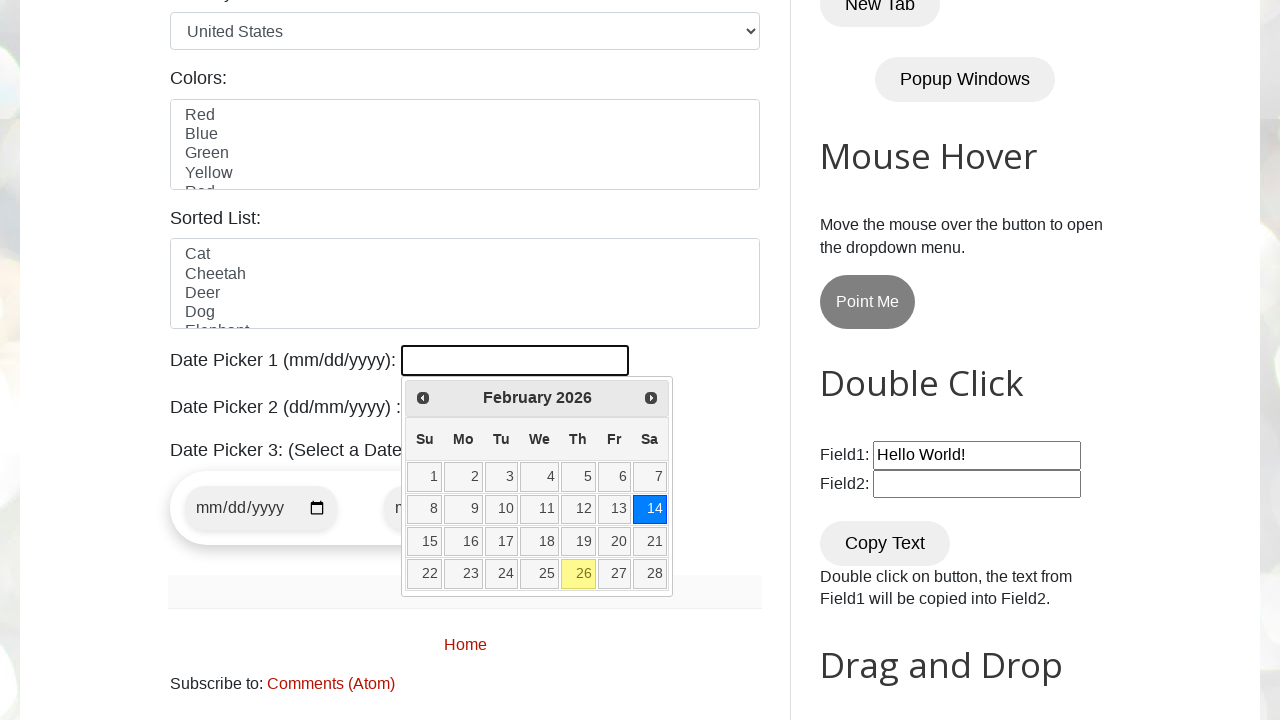

Manually entered date '01/01/2001' into date picker field on #datepicker
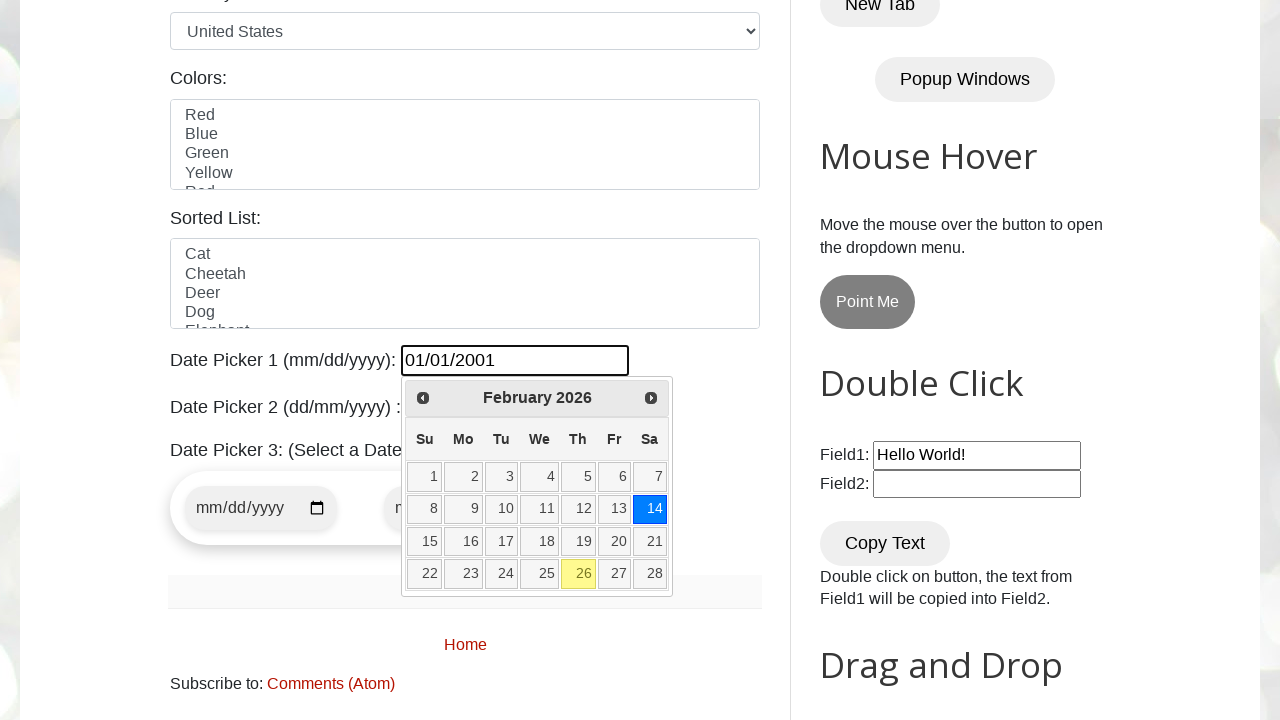

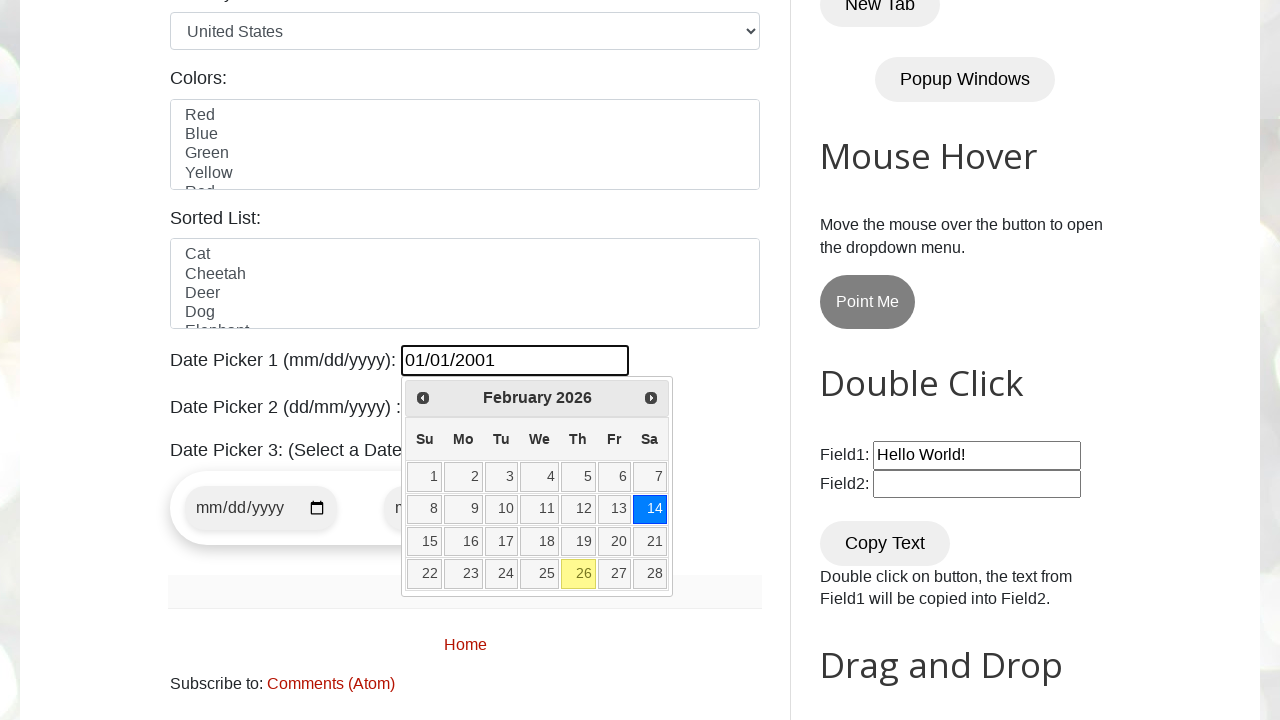